Tests opening new browser tabs and windows from the DemoQA browser windows page

Starting URL: https://demoqa.com/browser-windows

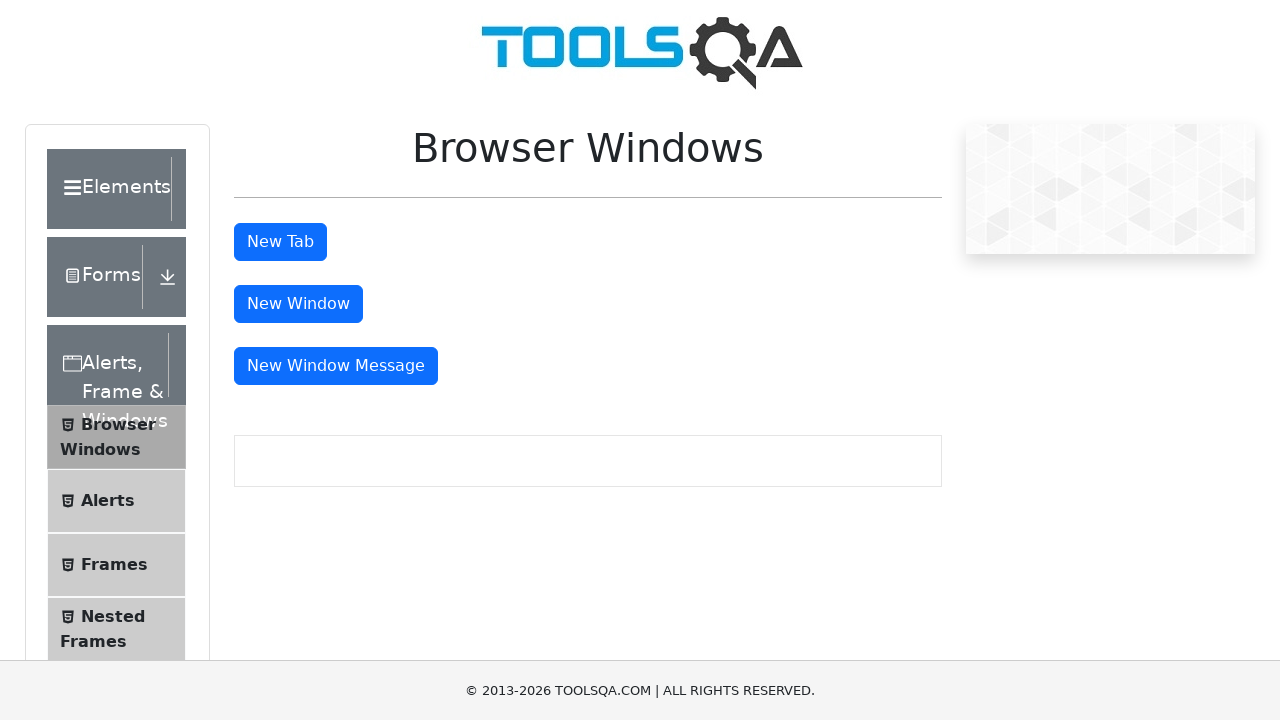

Clicked the new tab button at (280, 242) on button#tabButton
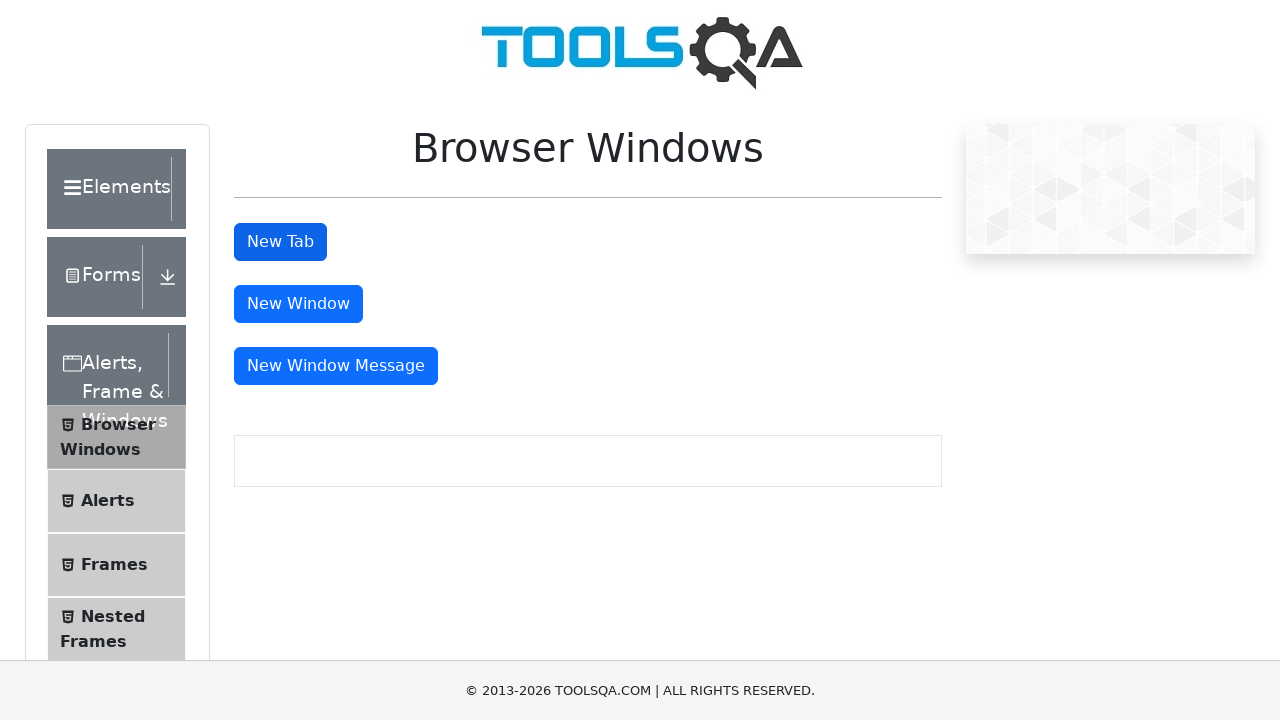

Waited 500ms for tab to open
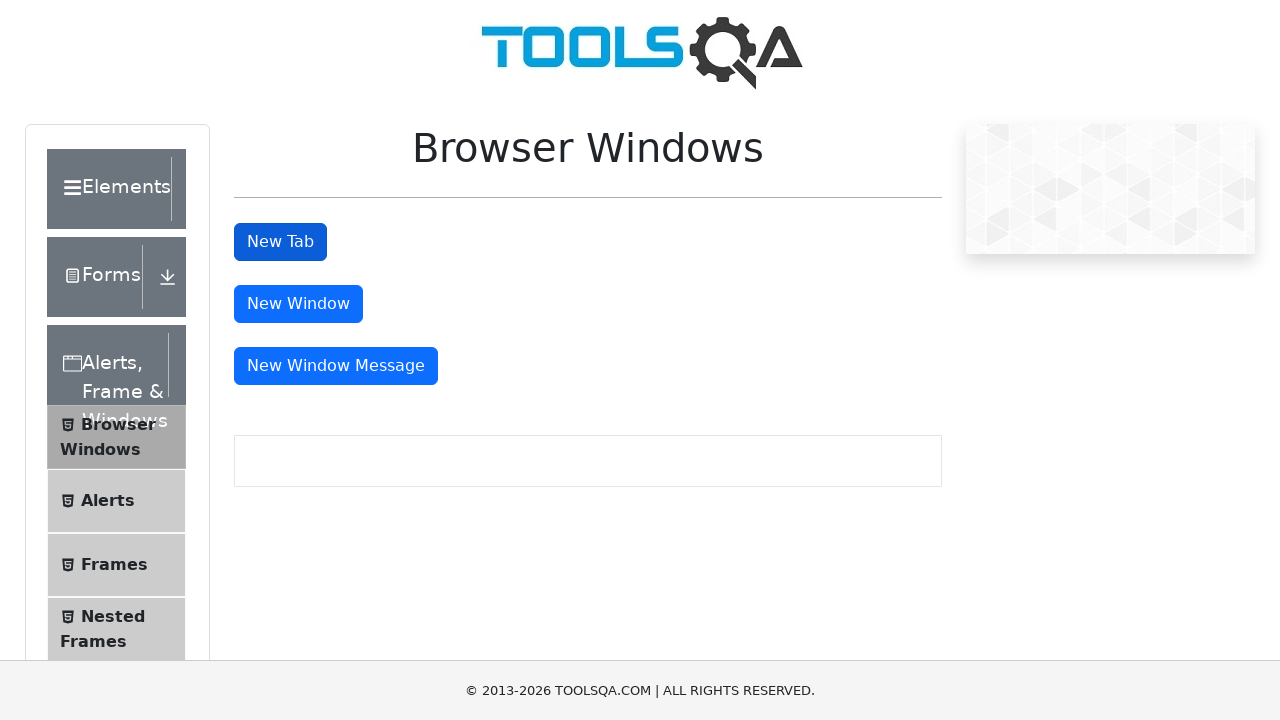

Clicked the new window button at (298, 304) on button#windowButton
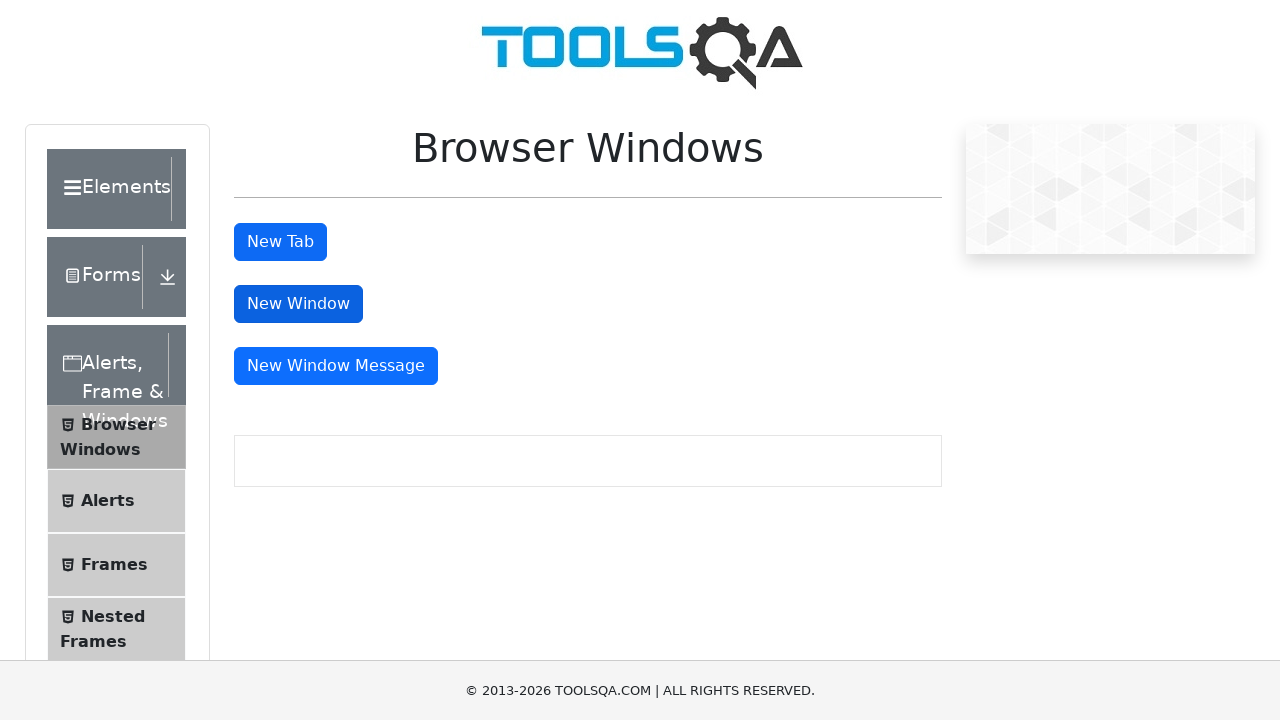

Waited 500ms for window to open
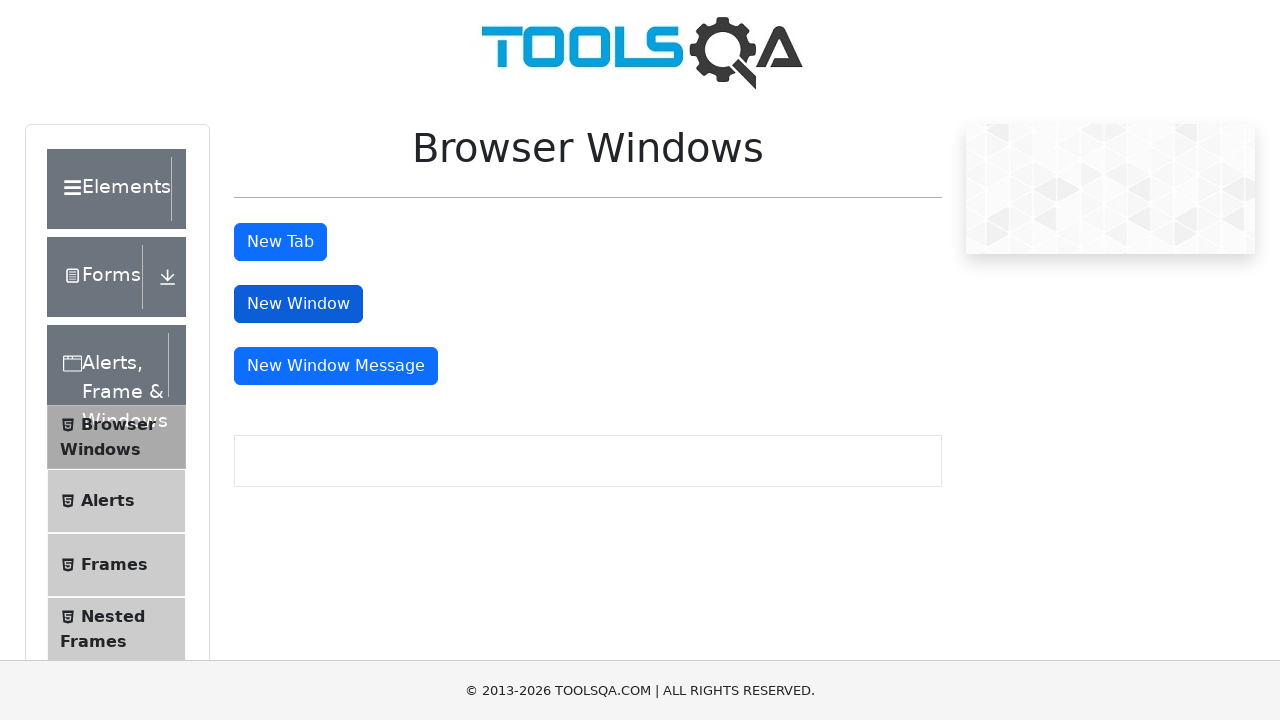

Clicked the new window message button at (336, 366) on button#messageWindowButton
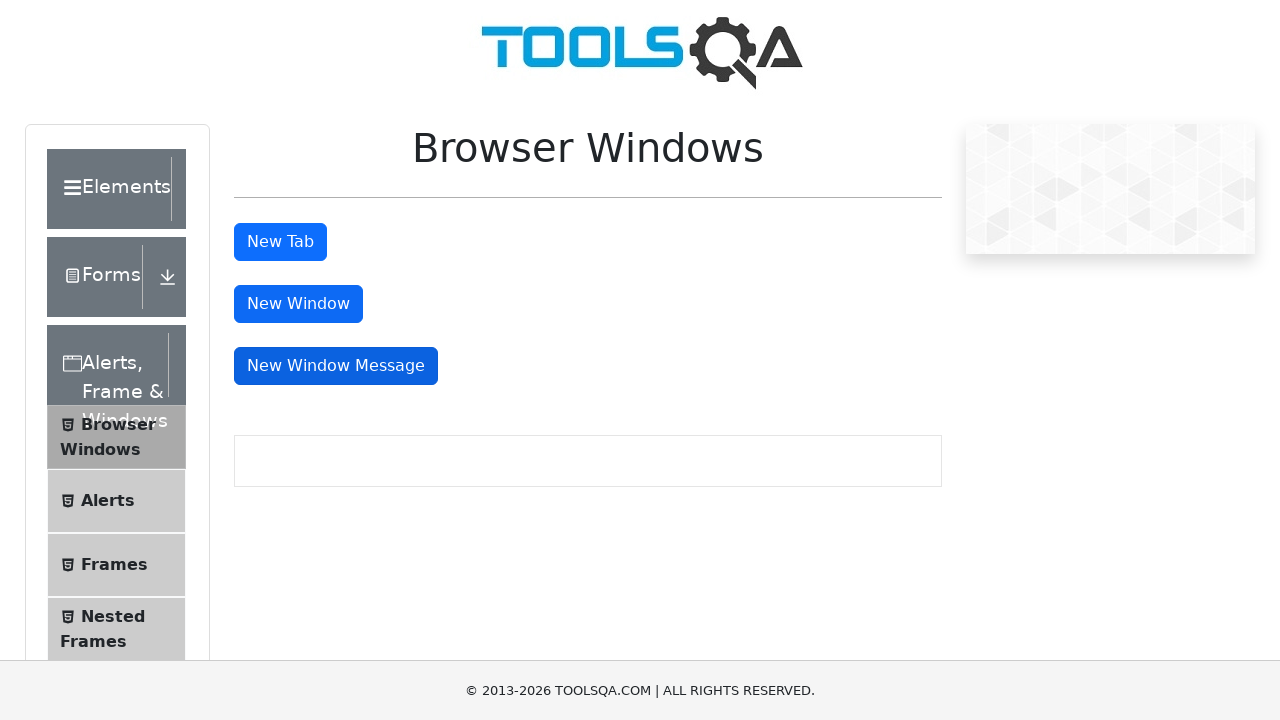

Waited 1000ms for all interactions to complete
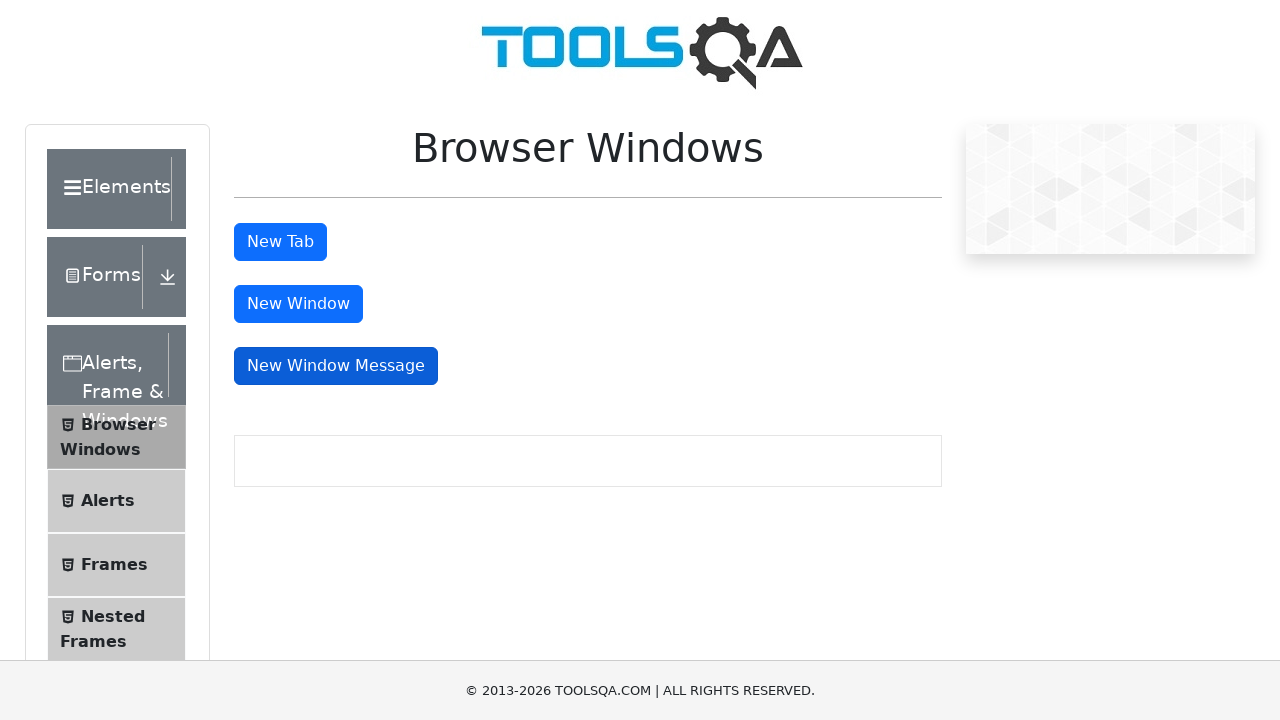

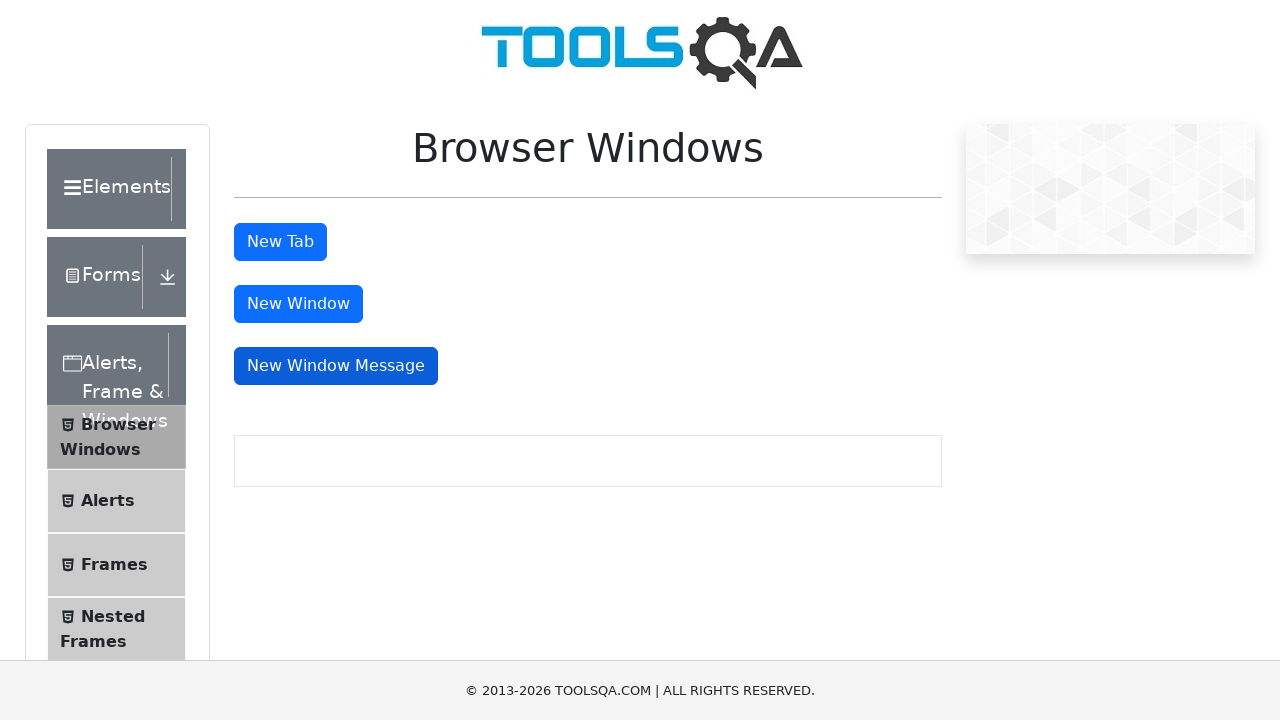